Tests login error message display by attempting to login with invalid credentials on Saucedemo

Starting URL: https://www.saucedemo.com/

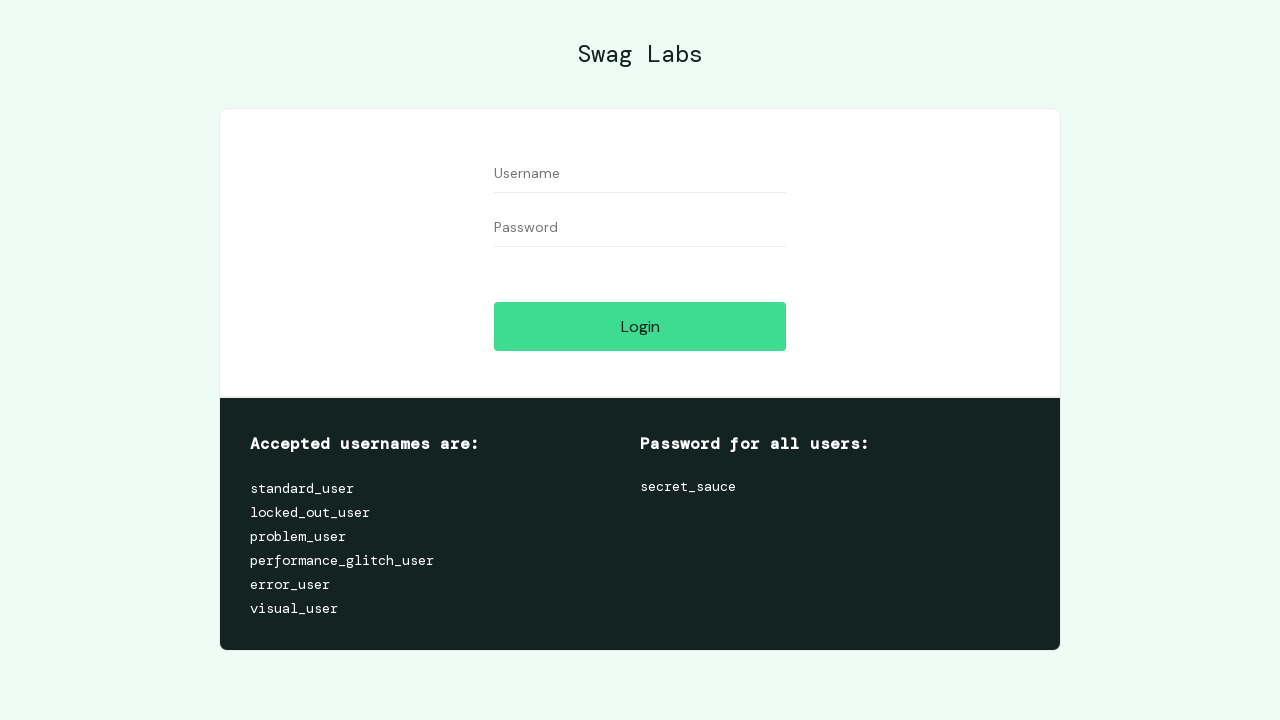

Filled username field with 'standard_user' on //input[@id='user-name']
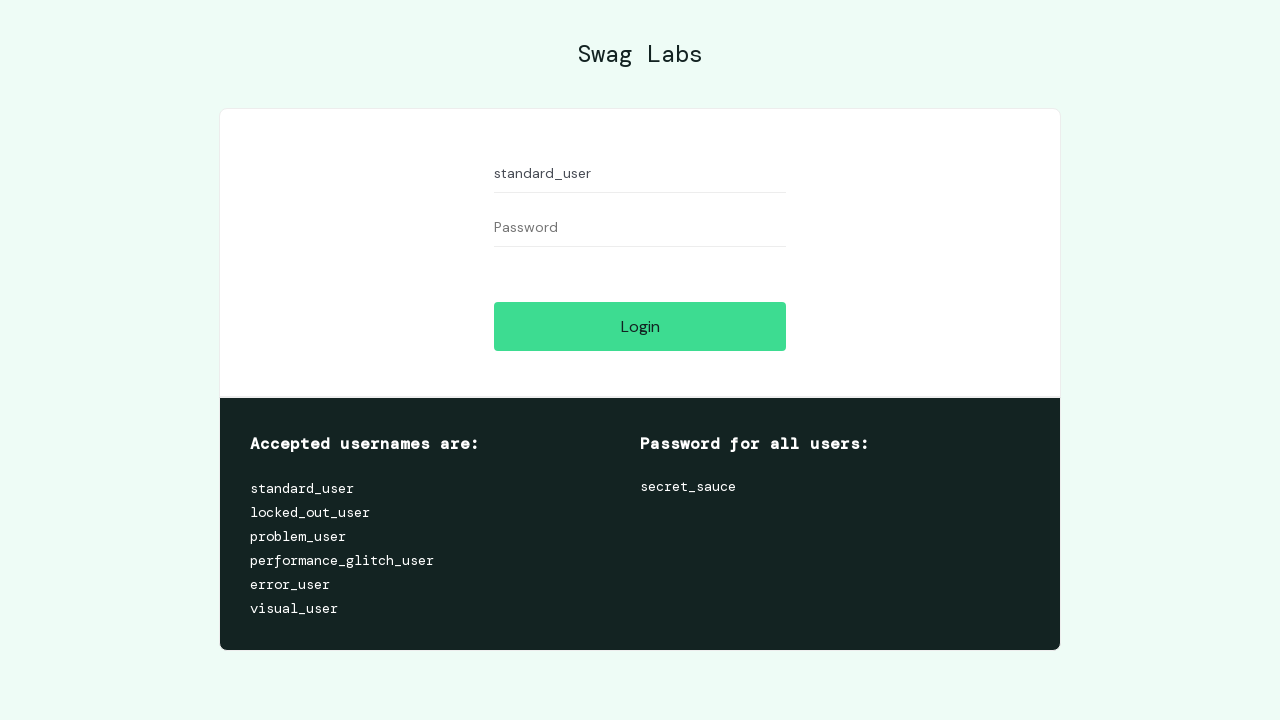

Filled password field with invalid credentials 'secret_sa' on //input[@id='password']
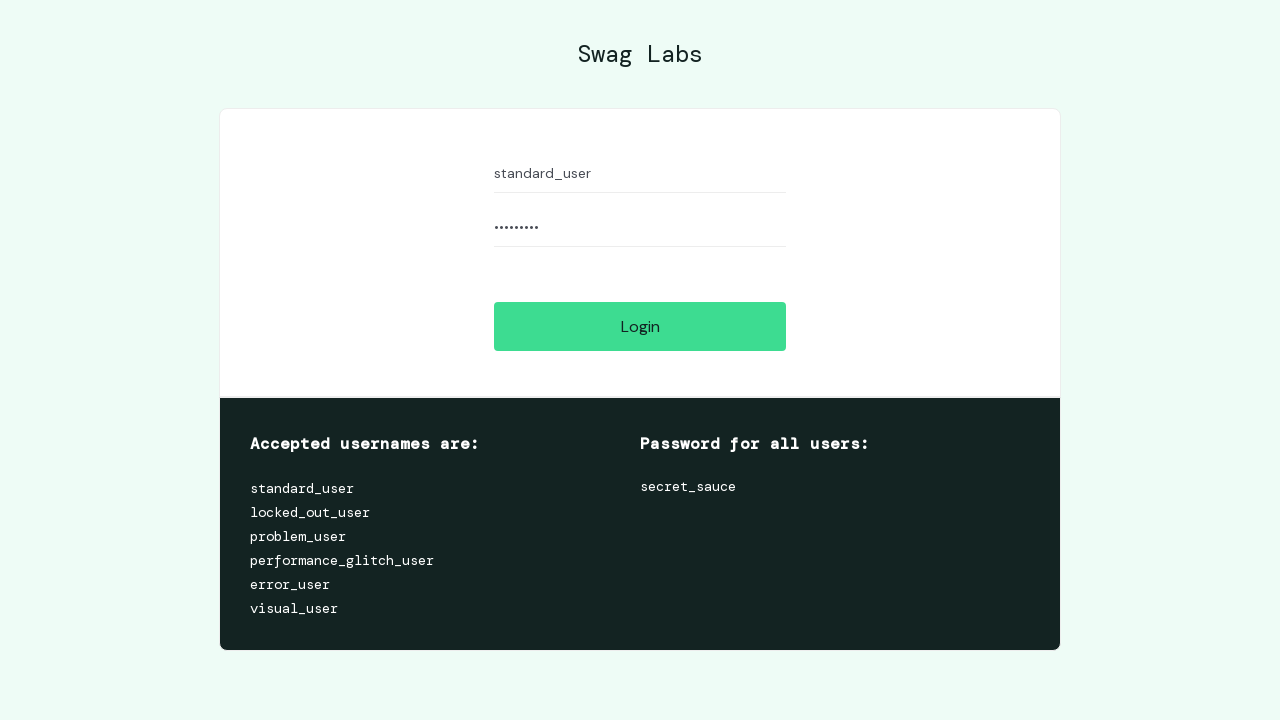

Clicked login button to attempt authentication at (640, 326) on xpath=//input[@id='login-button']
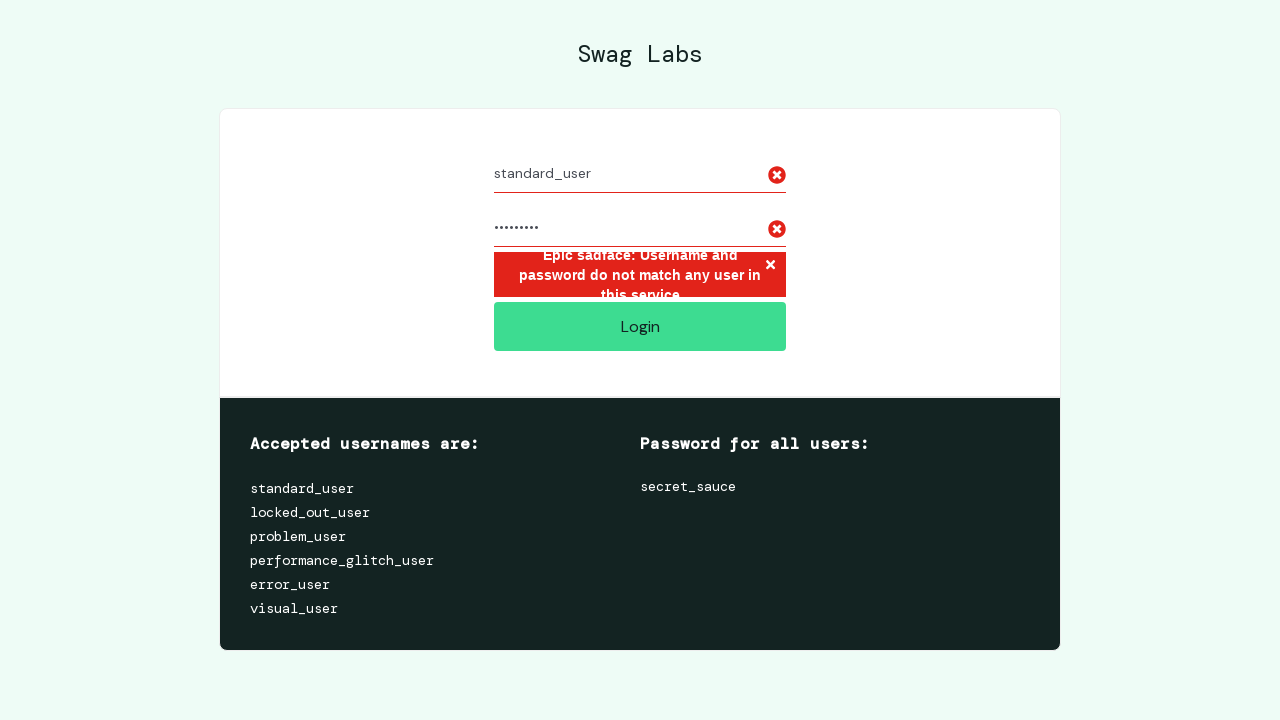

Login error message appeared on screen
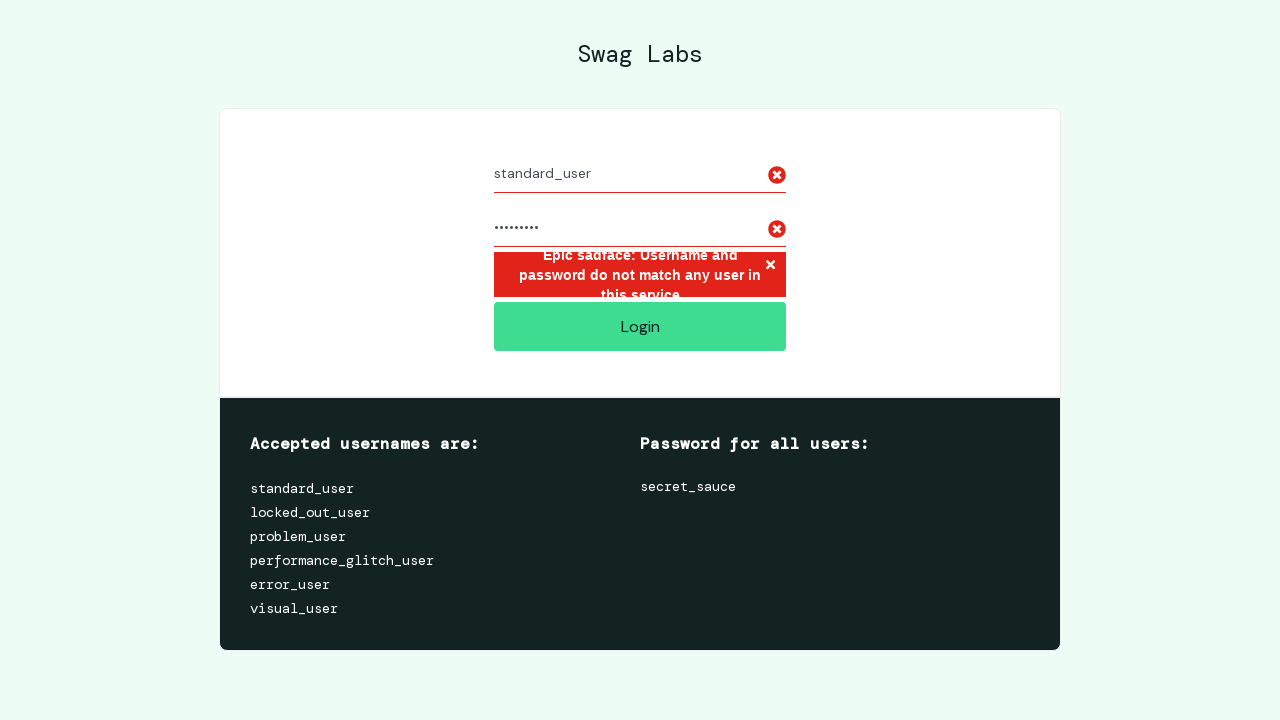

Extracted error message: Epic sadface: Username and password do not match any user in this service
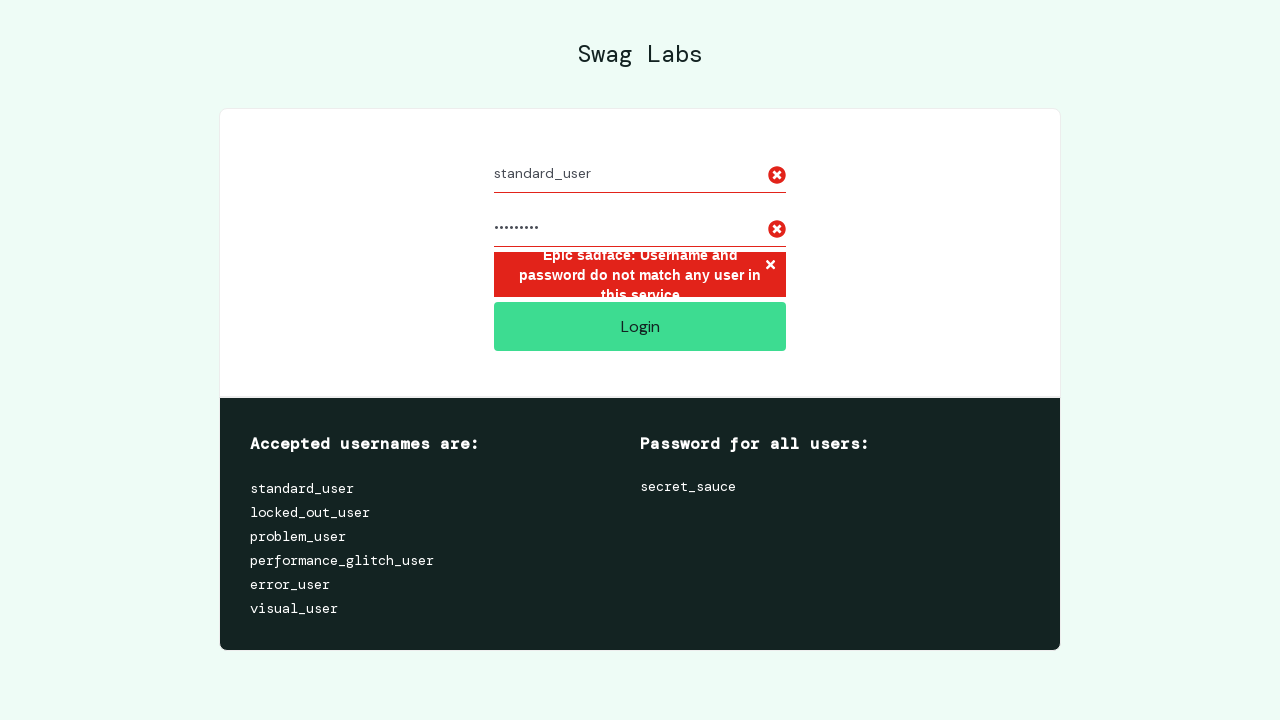

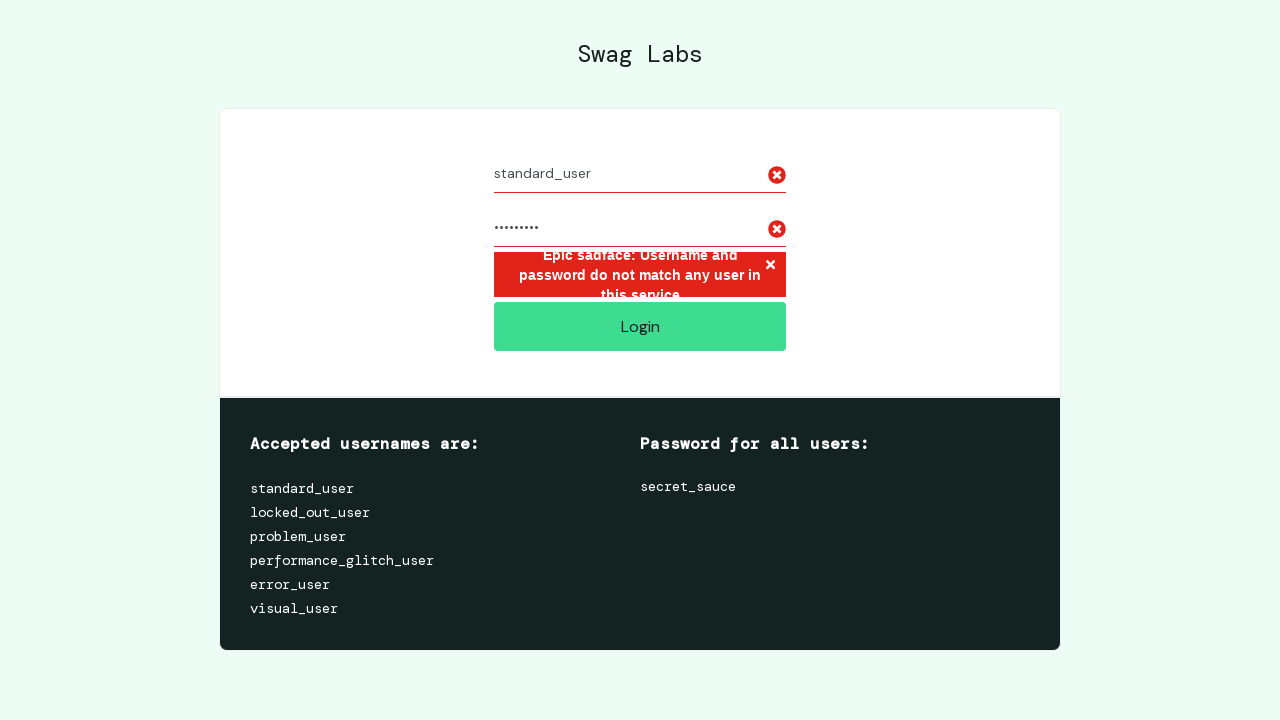